Tests registration form validation by entering an invalid email format and verifying the email validation error messages

Starting URL: https://alada.vn/tai-khoan/dang-ky.html

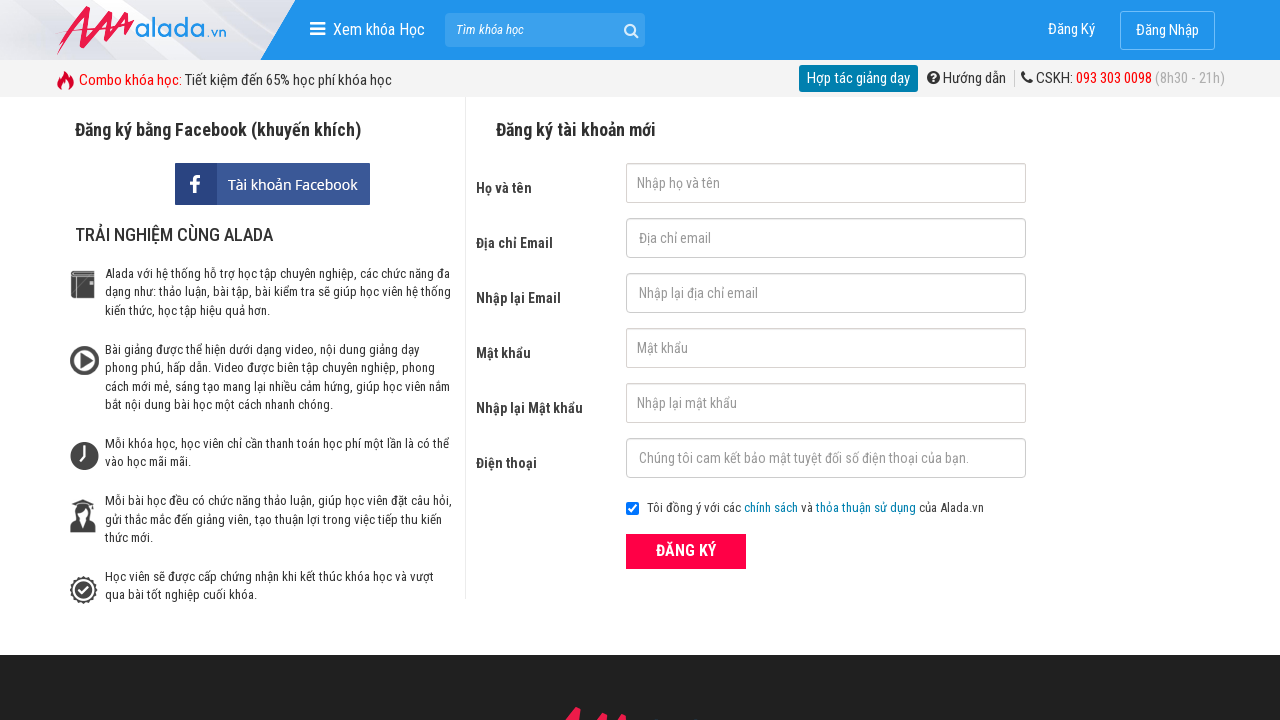

Filled first name field with 'John Smith' on #txtFirstname
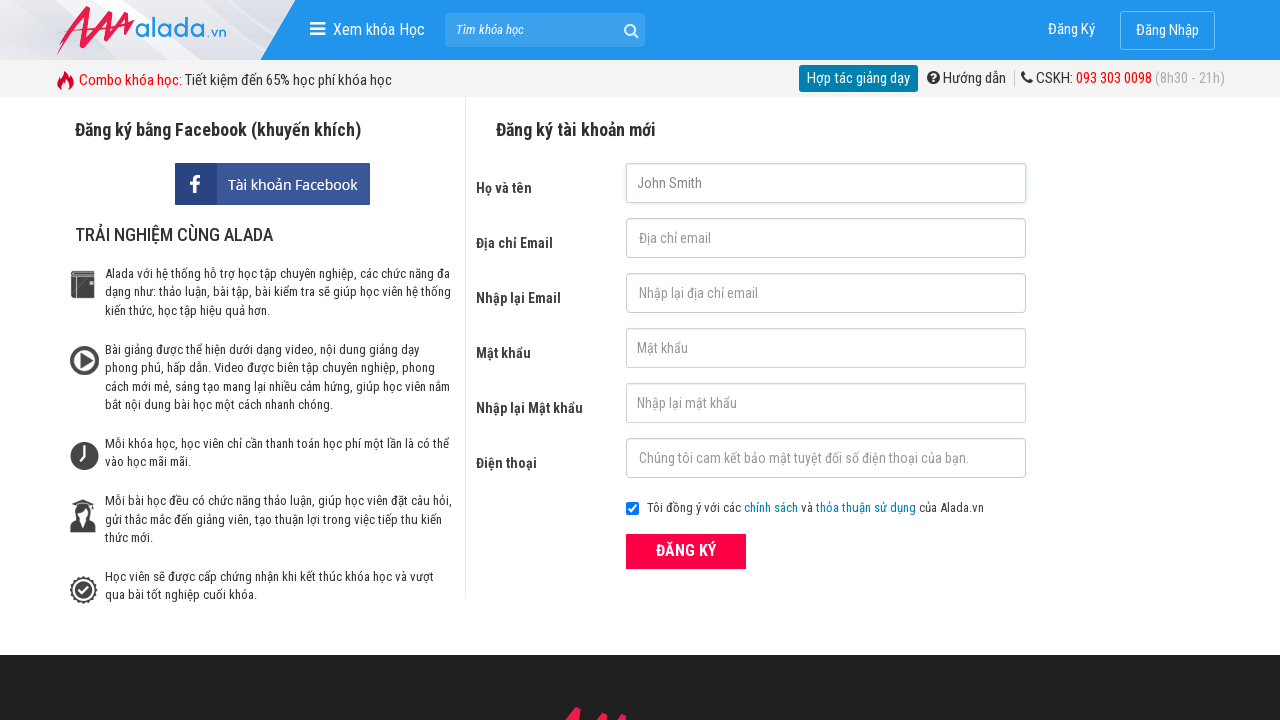

Filled email field with invalid format '123@345@456' on #txtEmail
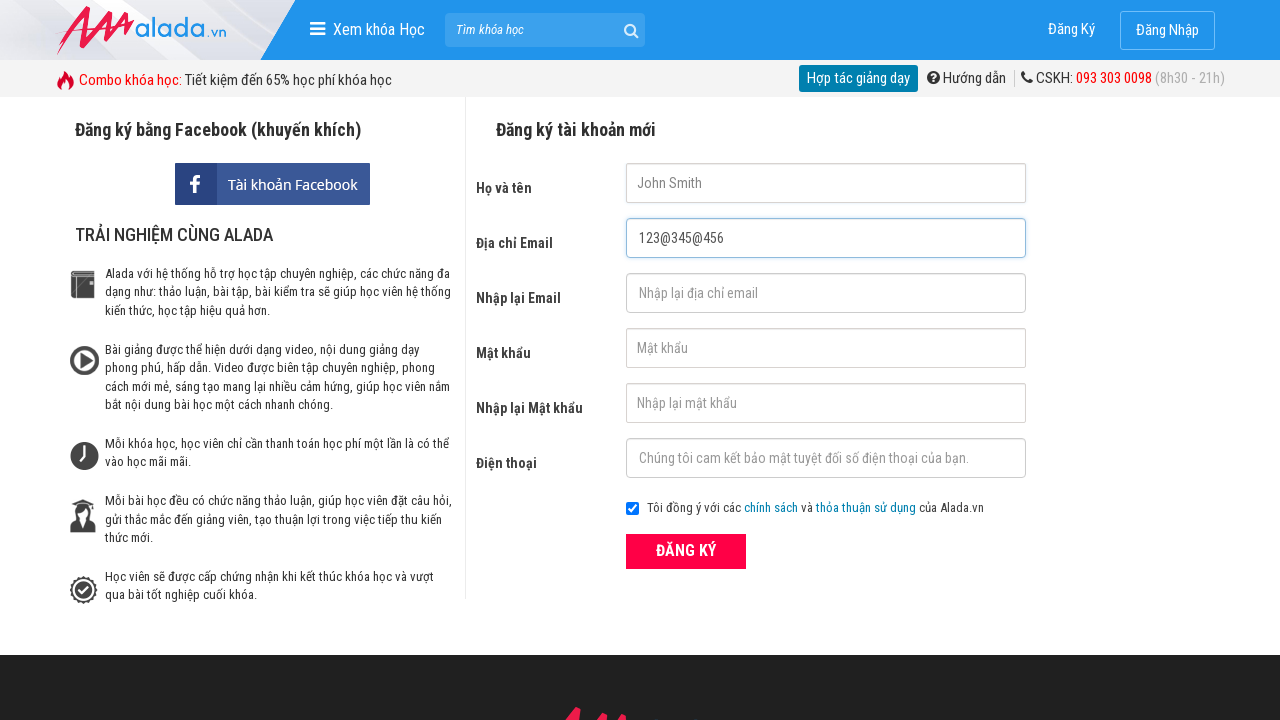

Filled confirm email field with '123@345@456' on #txtCEmail
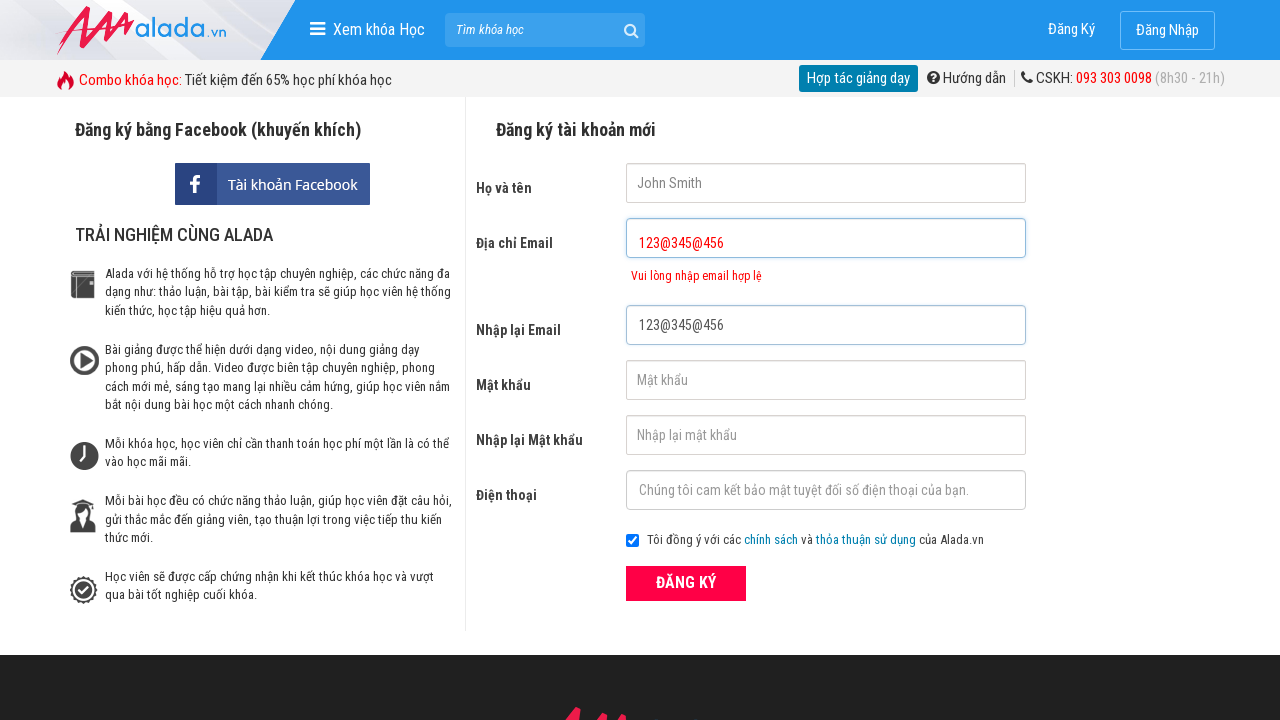

Filled password field with 'testpass123' on #txtPassword
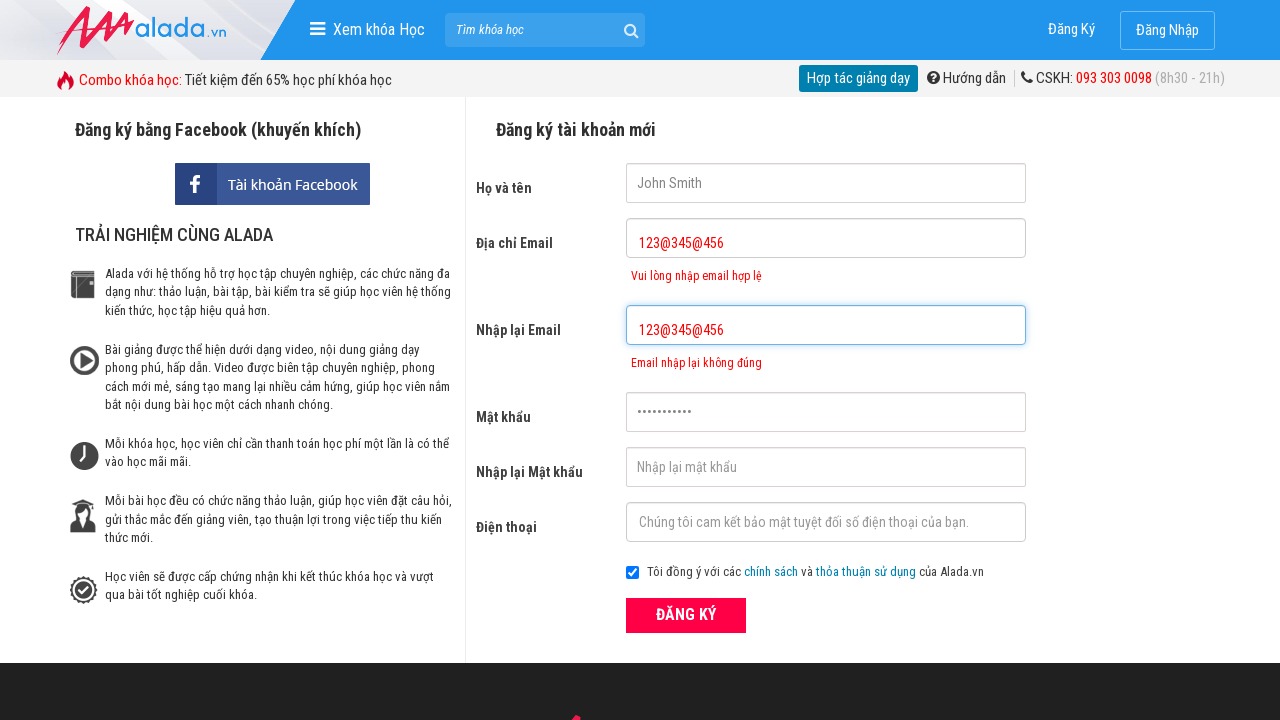

Filled confirm password field with 'testpass123' on #txtCPassword
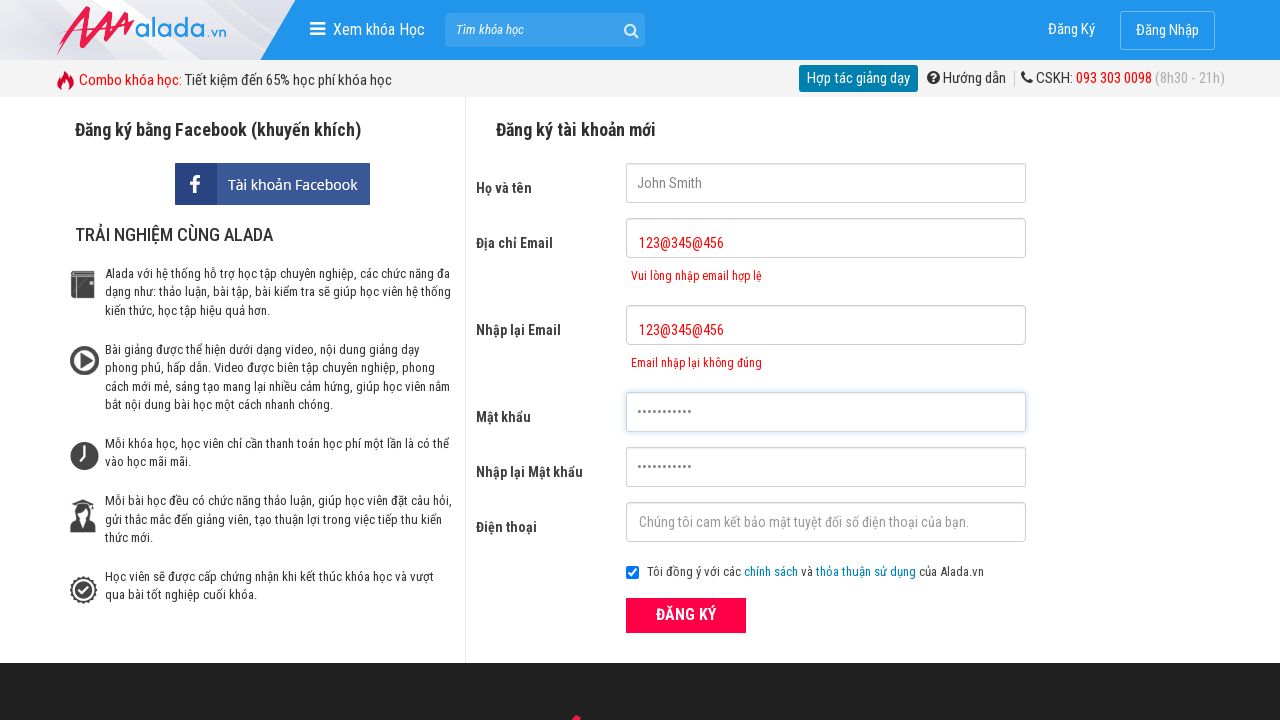

Filled phone field with '0987746291' on #txtPhone
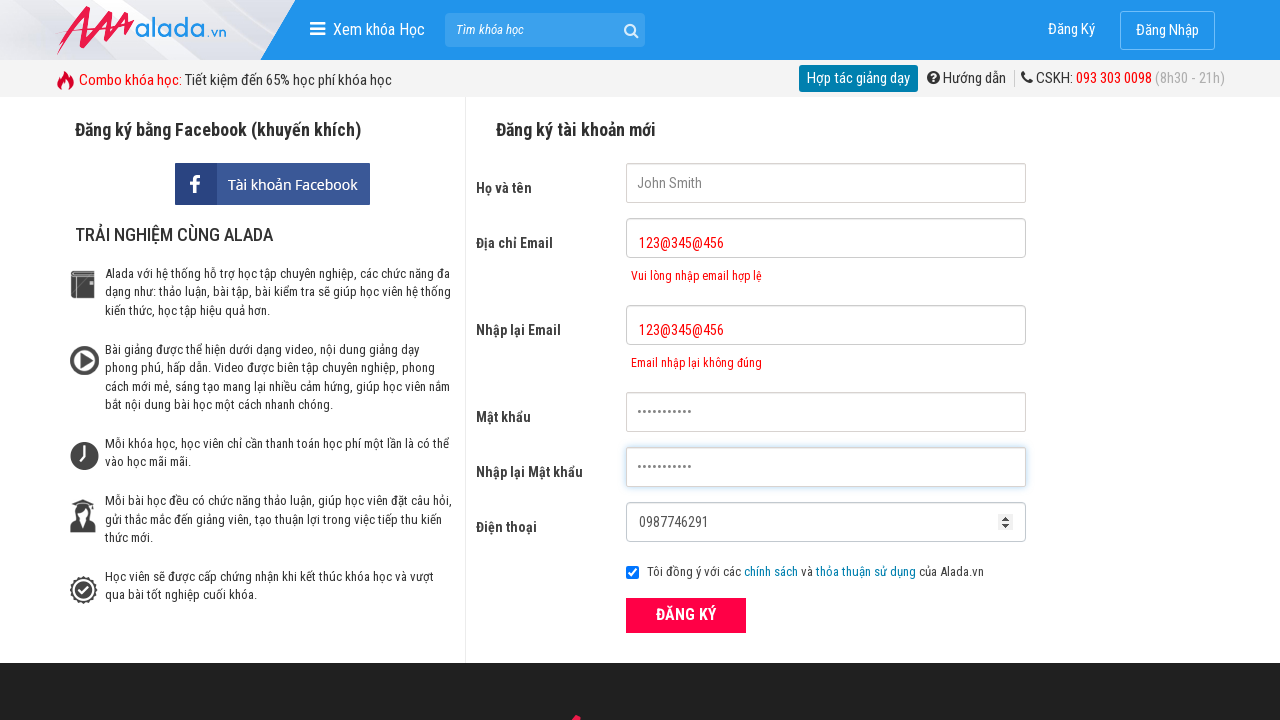

Clicked submit button to submit registration form at (686, 615) on button[type='submit']
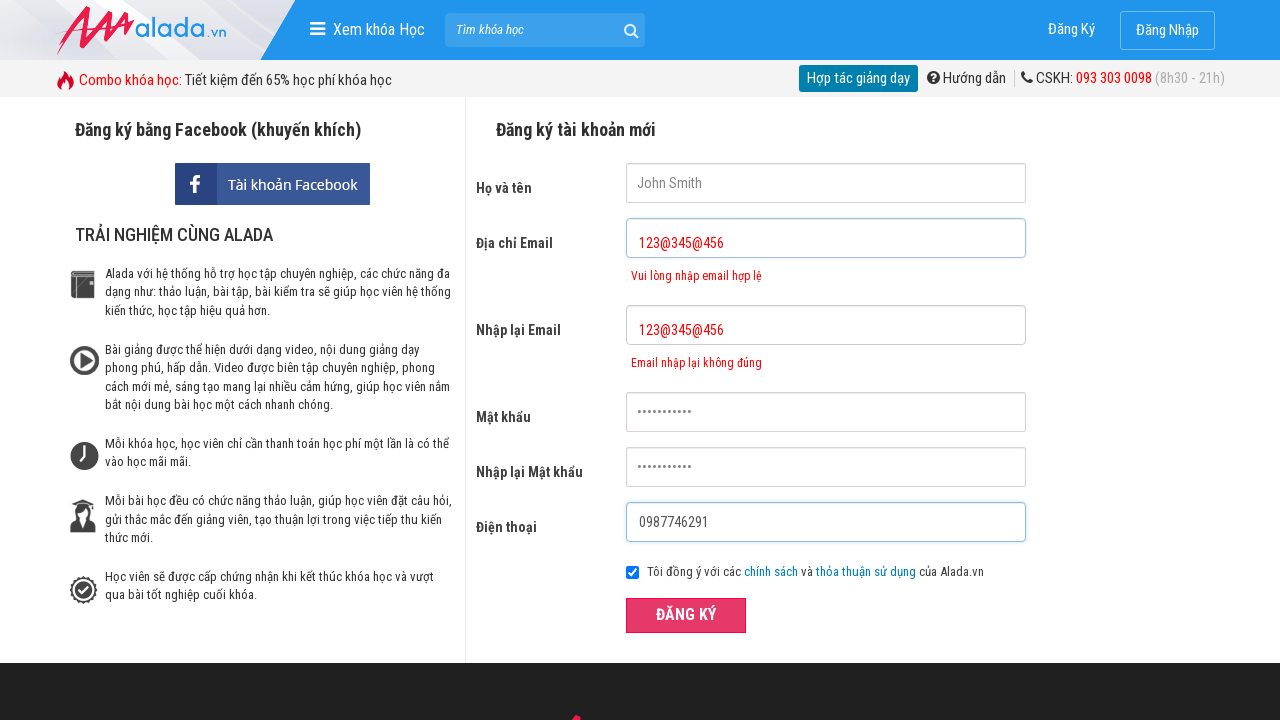

Email error message appeared on page
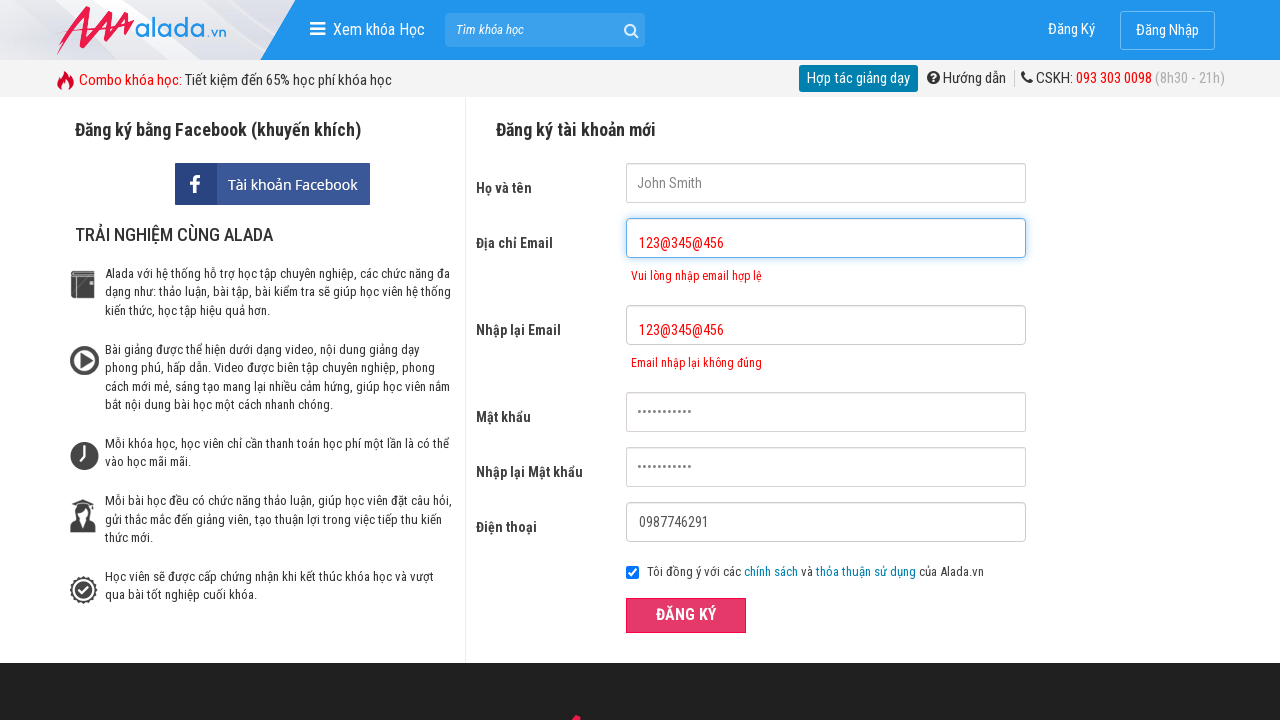

Verified email validation error message: 'Vui lòng nhập email hợp lệ'
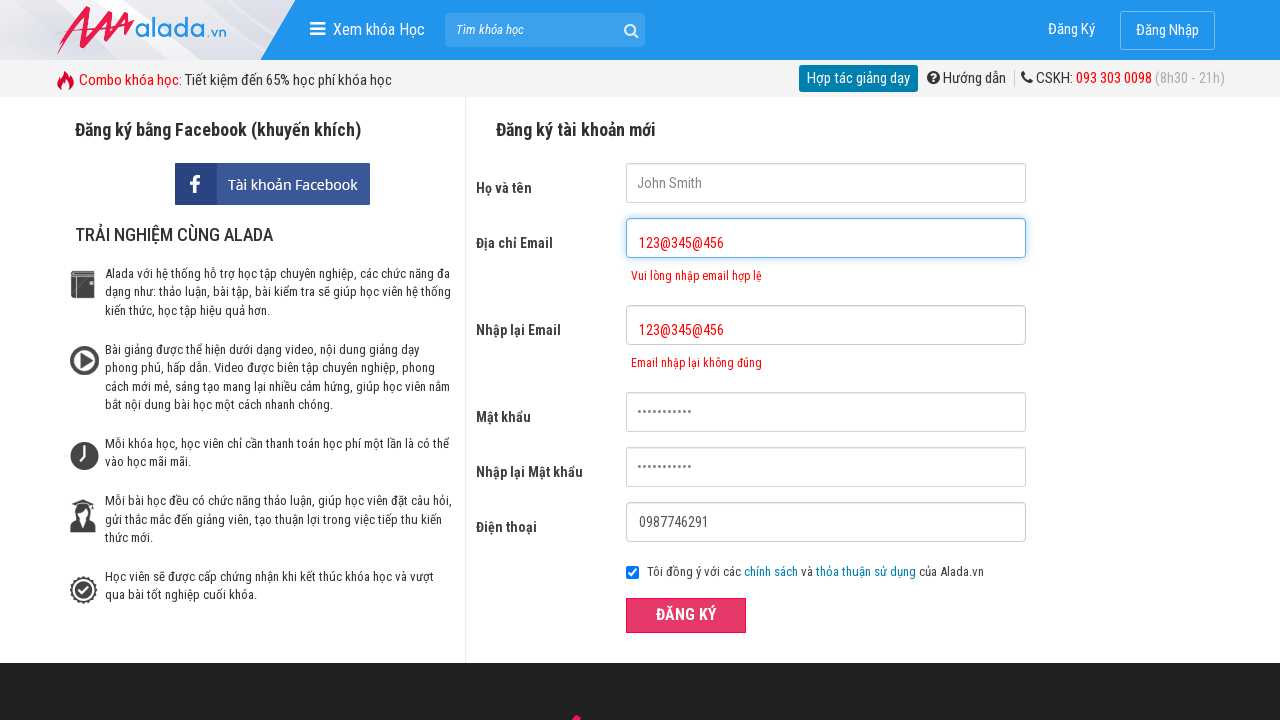

Verified confirm email validation error message: 'Email nhập lại không đúng'
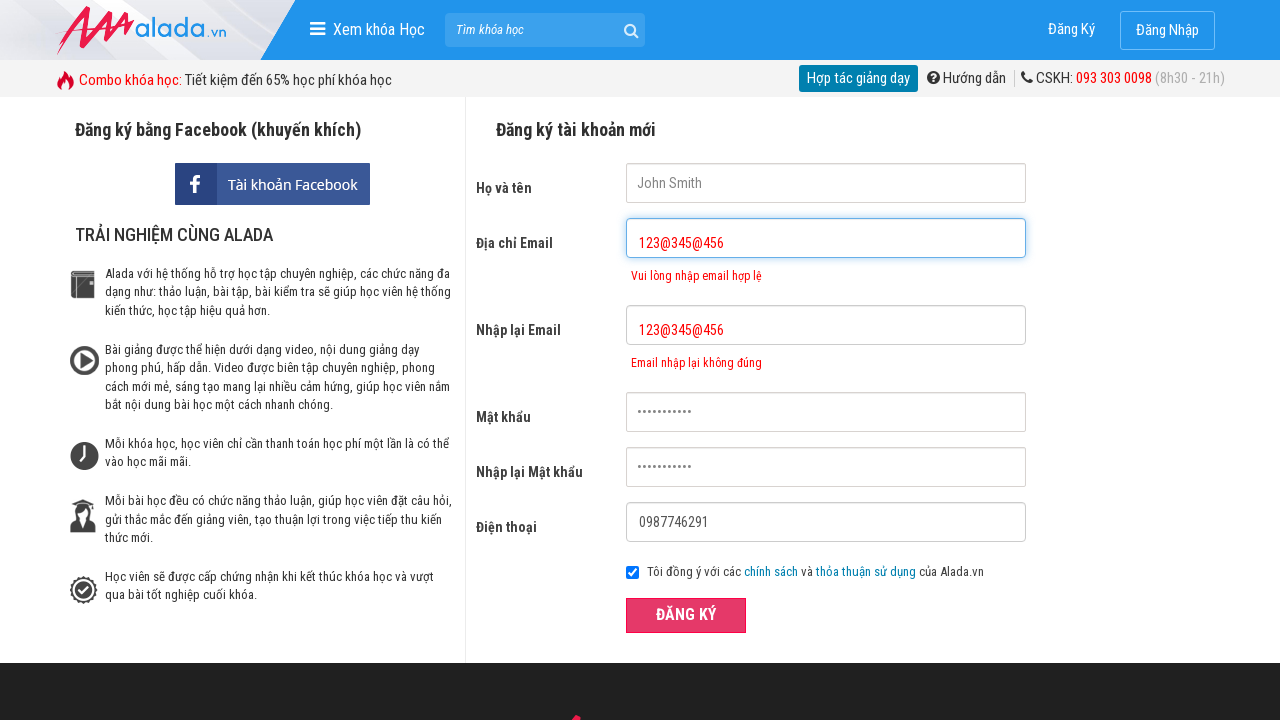

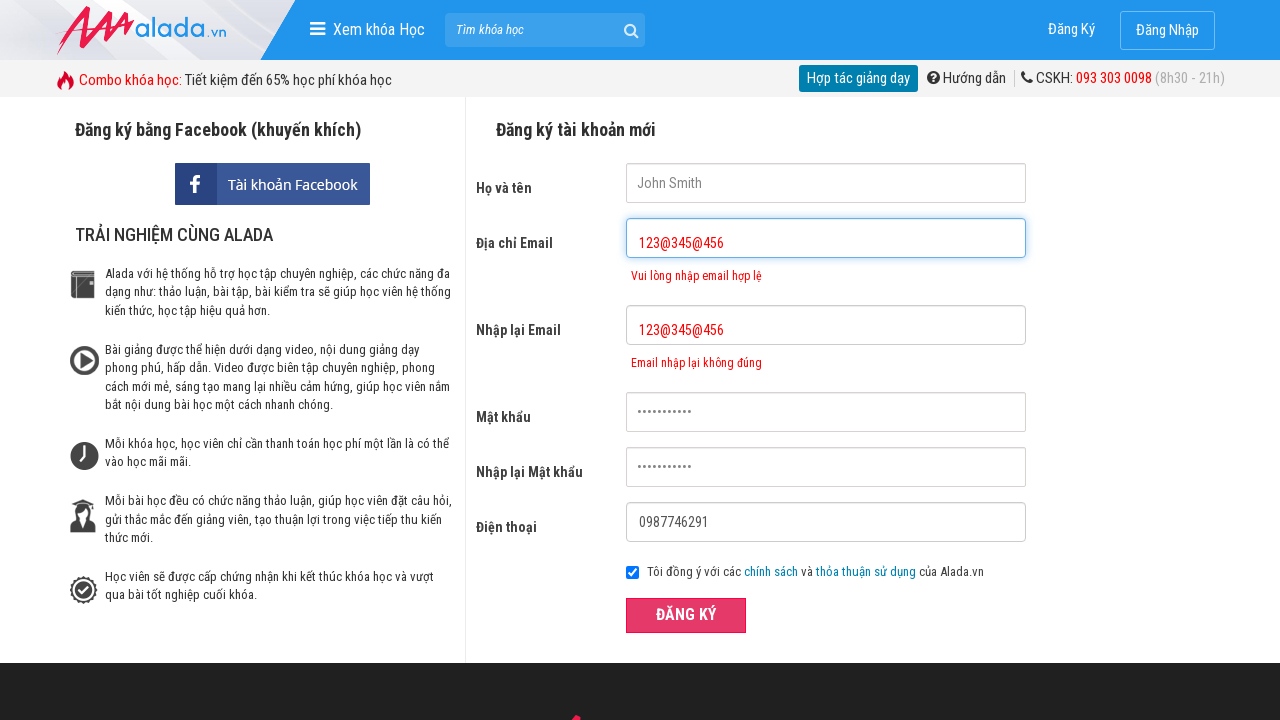